Tests a registration form by filling in first name, last name, and email fields, submitting the form, and verifying the success message is displayed.

Starting URL: http://suninjuly.github.io/registration1.html

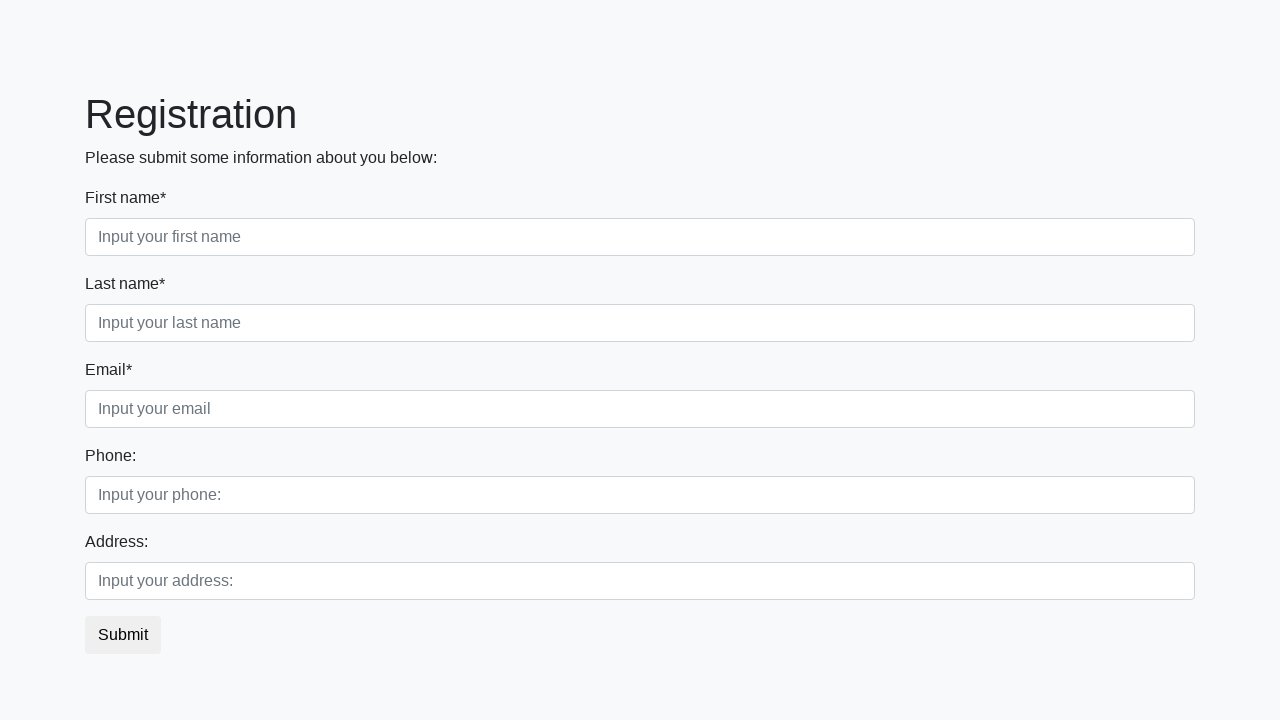

Filled first name field with 'Petr' on input[placeholder*="first name"]
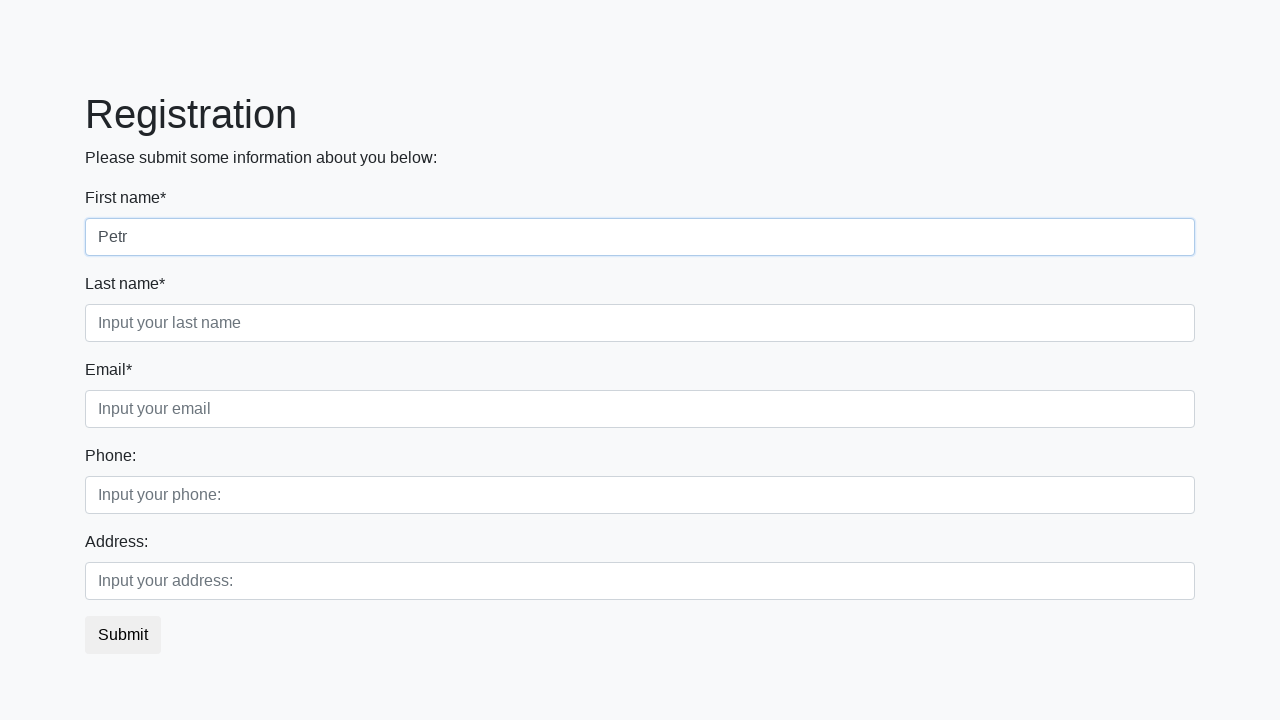

Filled last name field with 'Ivanov' on input[placeholder*="last name"]
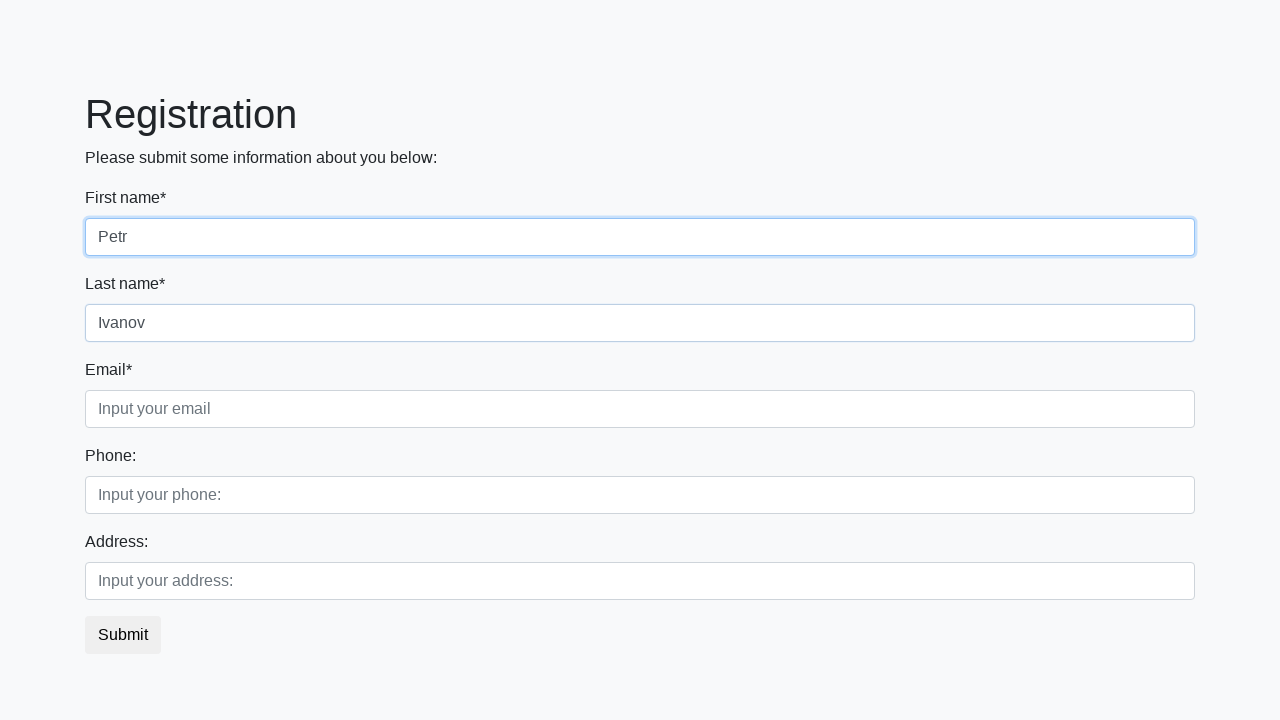

Filled email field with 'mail@mail.ru' on input[placeholder*="email"]
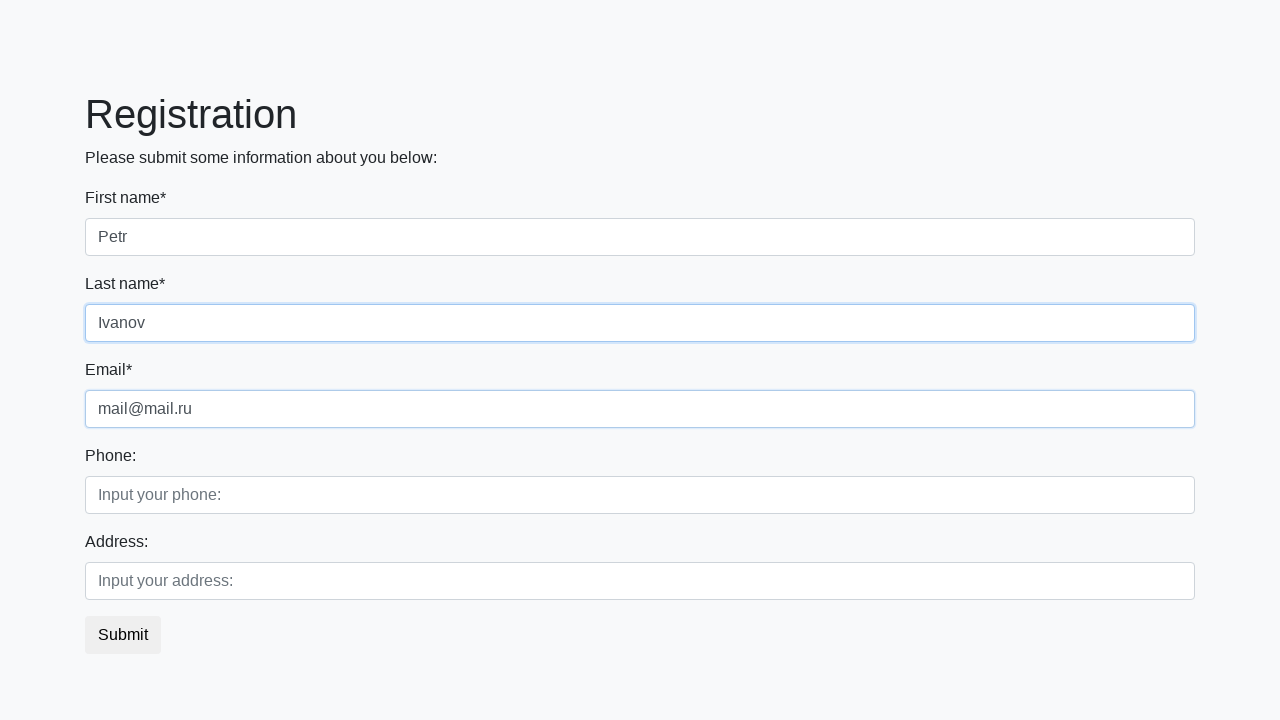

Clicked the submit button at (123, 635) on button.btn
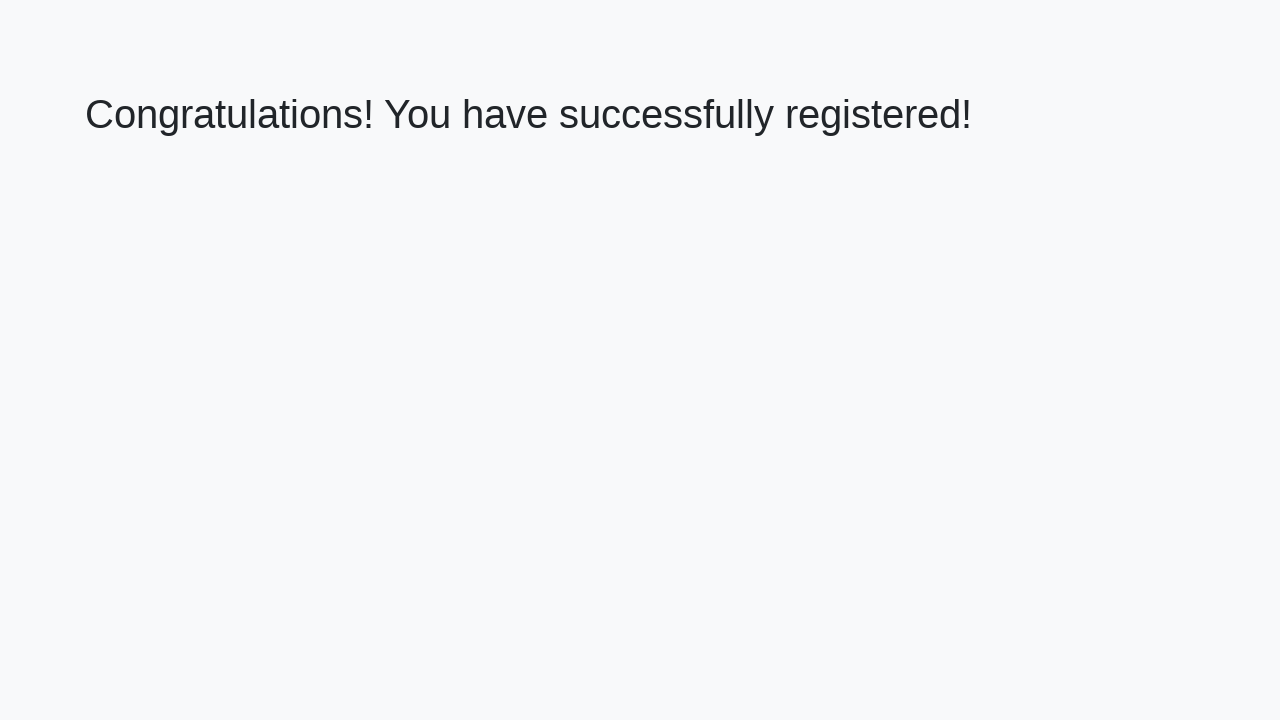

Success message heading loaded
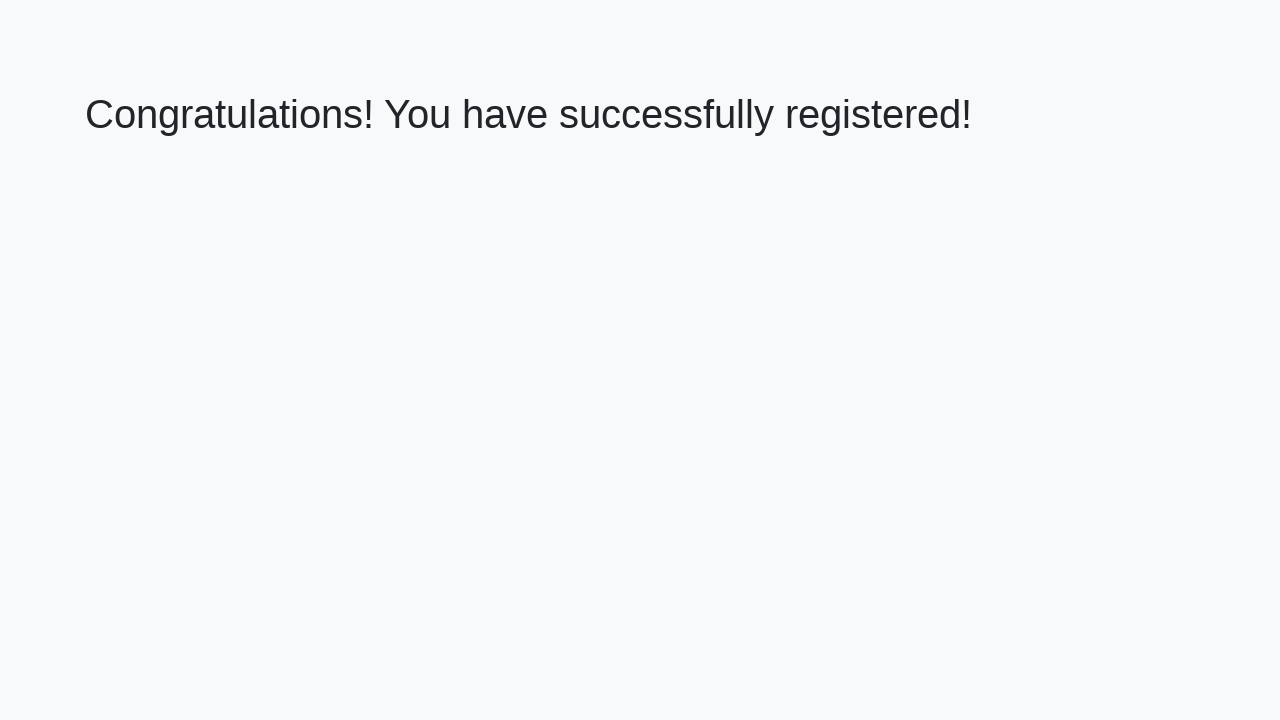

Retrieved success message text
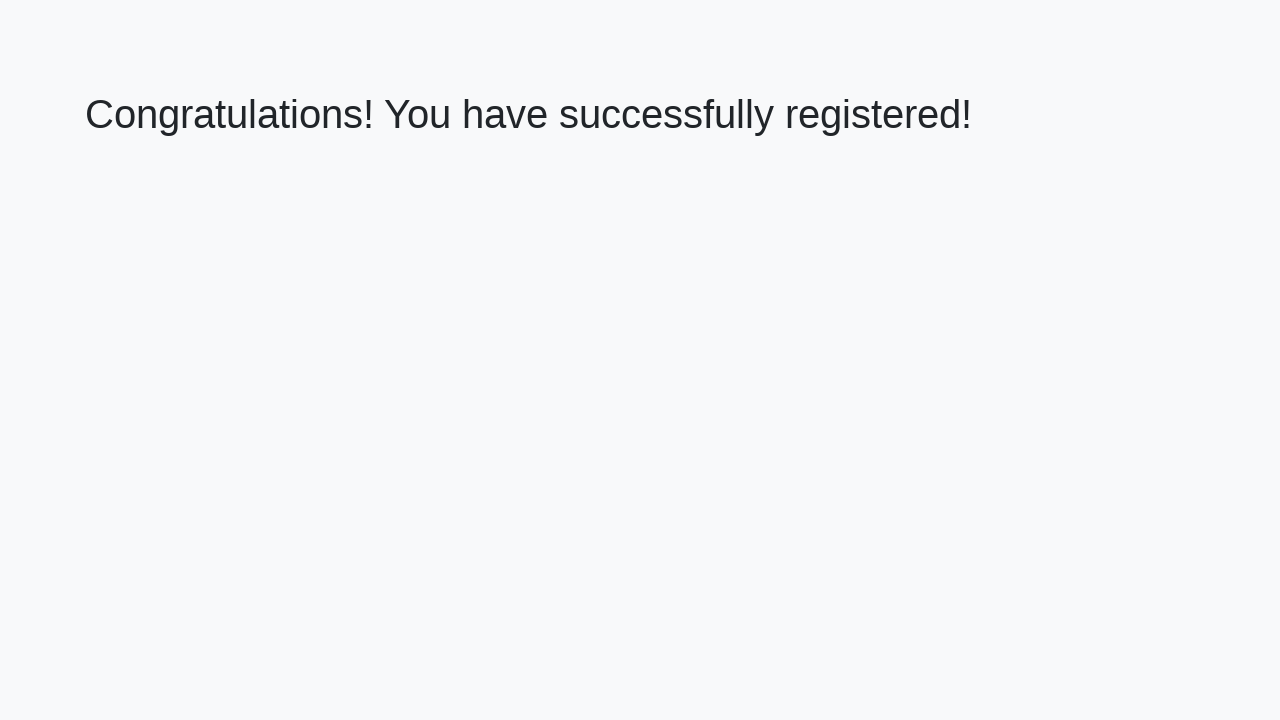

Verified success message: 'Congratulations! You have successfully registered!'
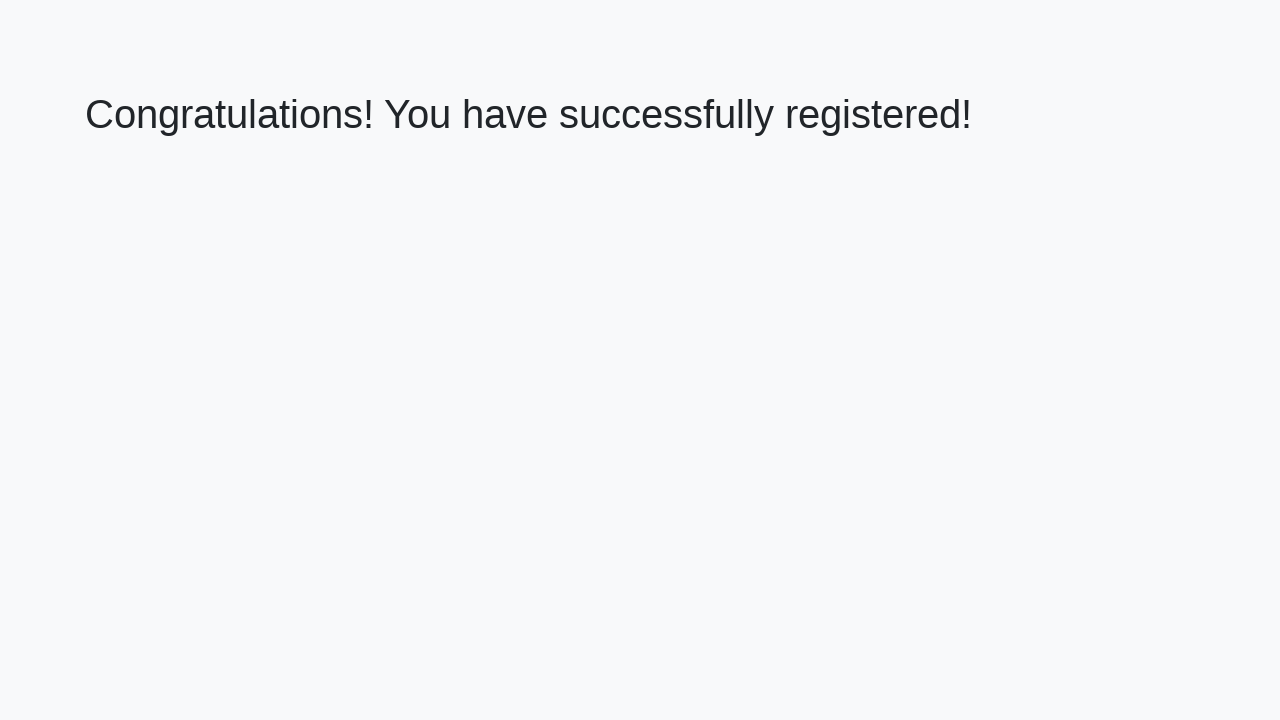

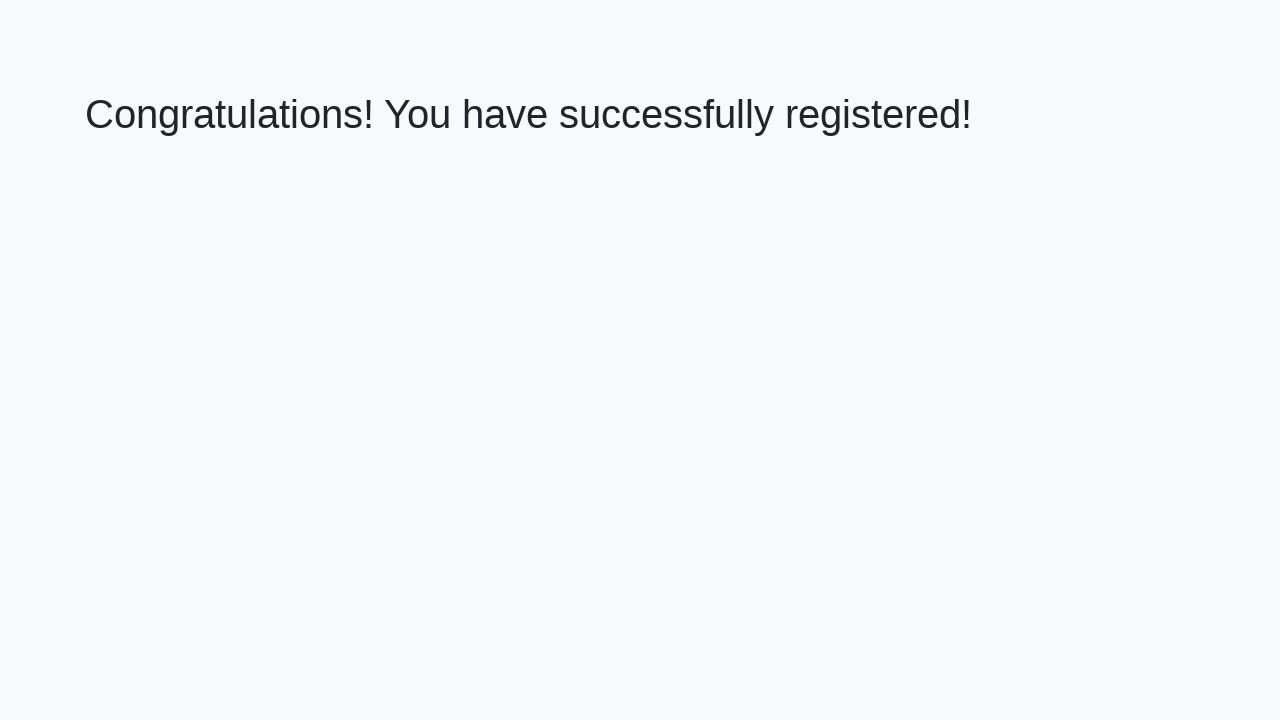